Tests keyboard input functionality by clicking on a name field, entering a name, and clicking a button on the Formy keypress practice page

Starting URL: https://formy-project.herokuapp.com/keypress

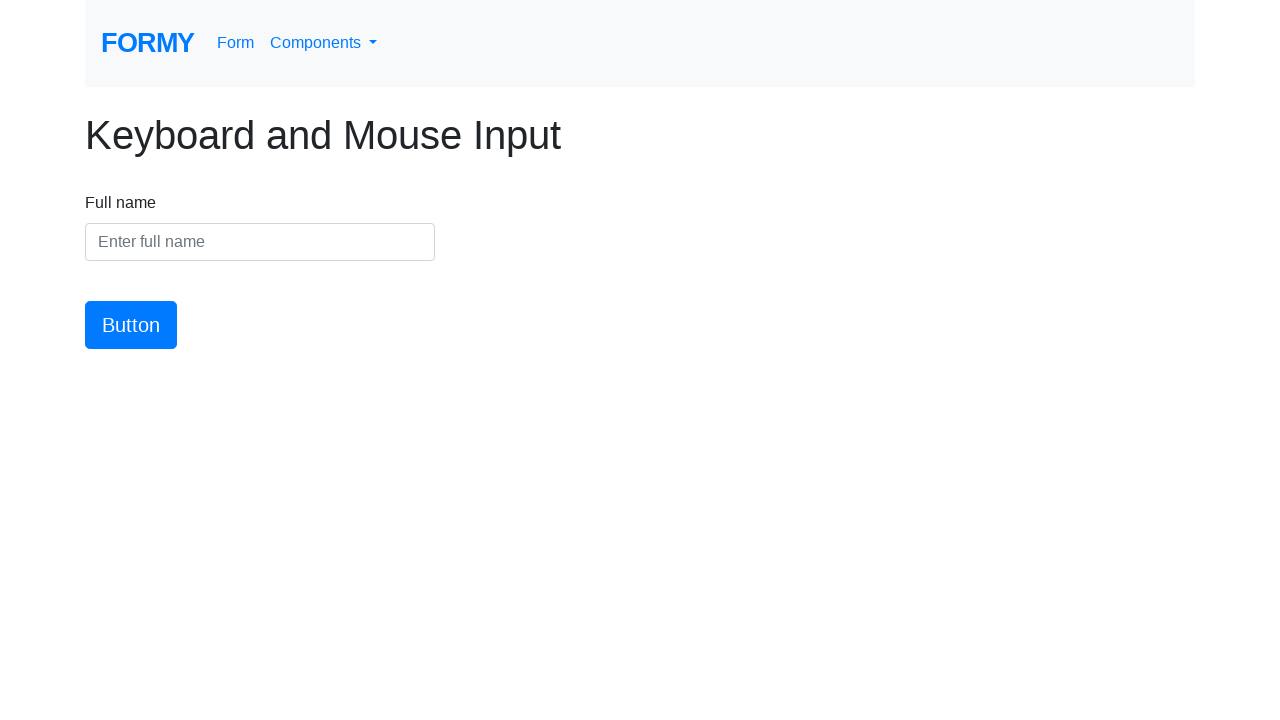

Clicked on the name input field at (260, 242) on #name
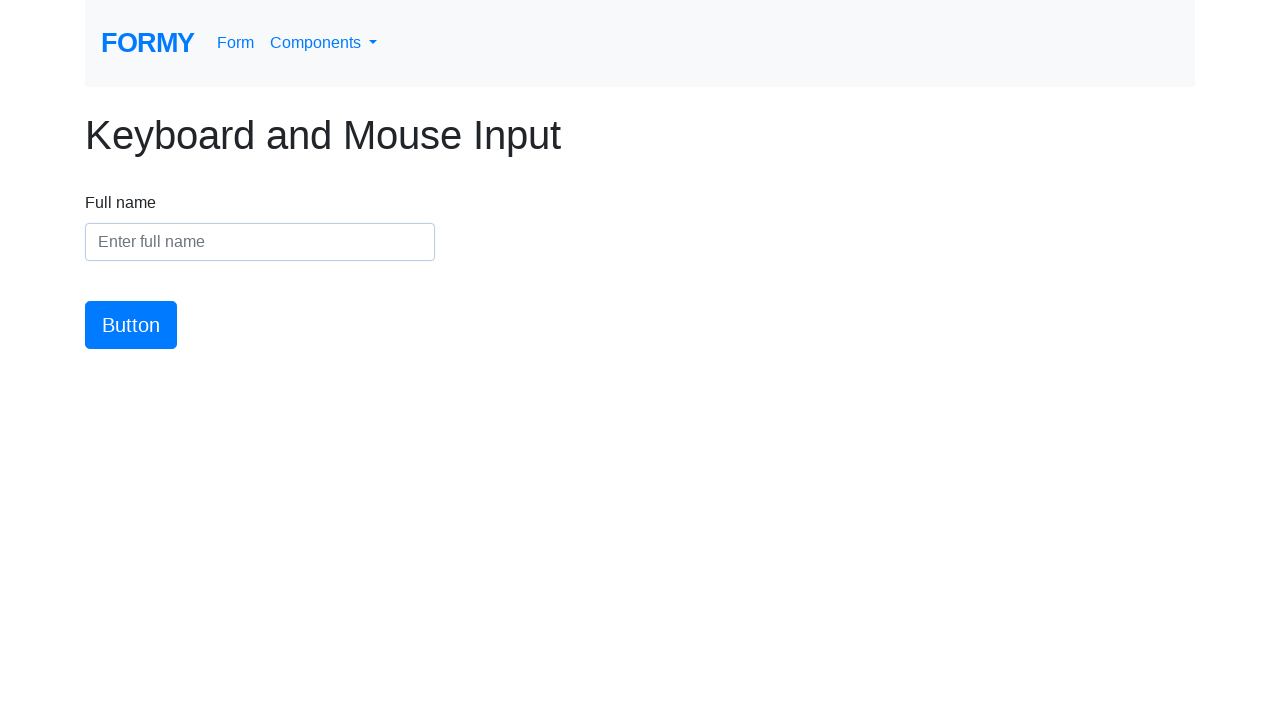

Entered name 'Eduardo Urzua' into the name field on #name
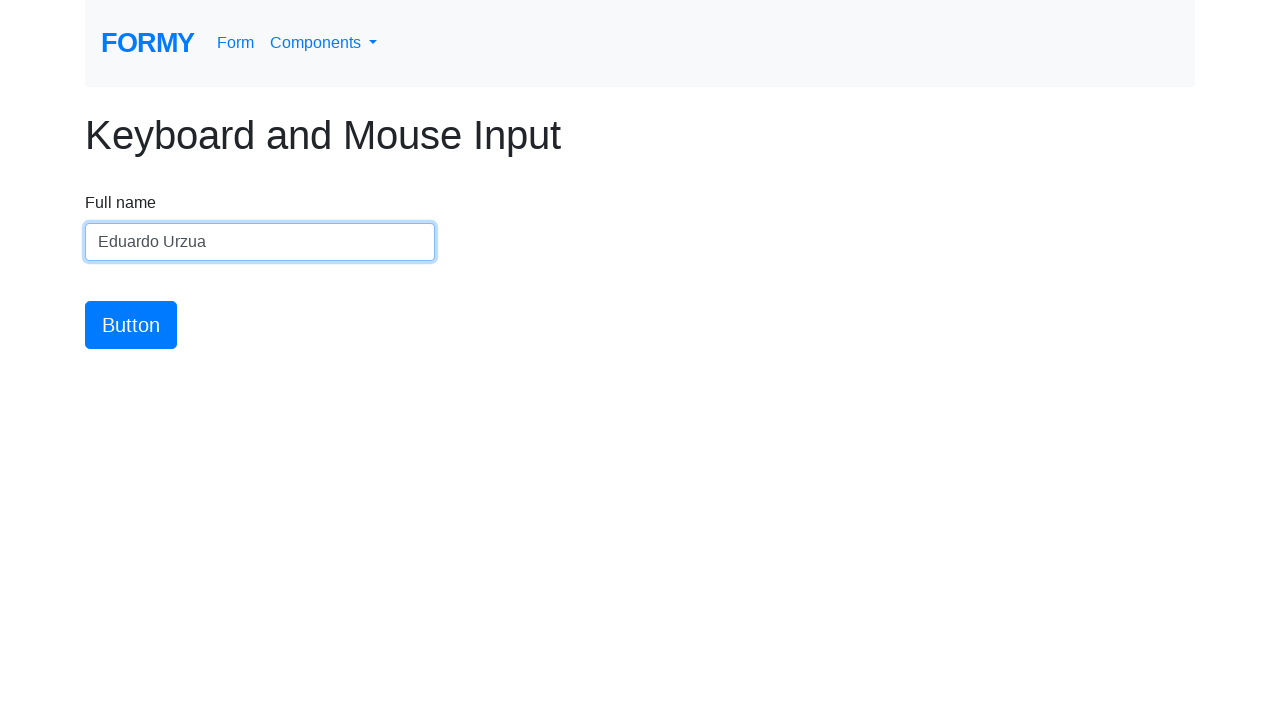

Clicked the submit button at (131, 325) on #button
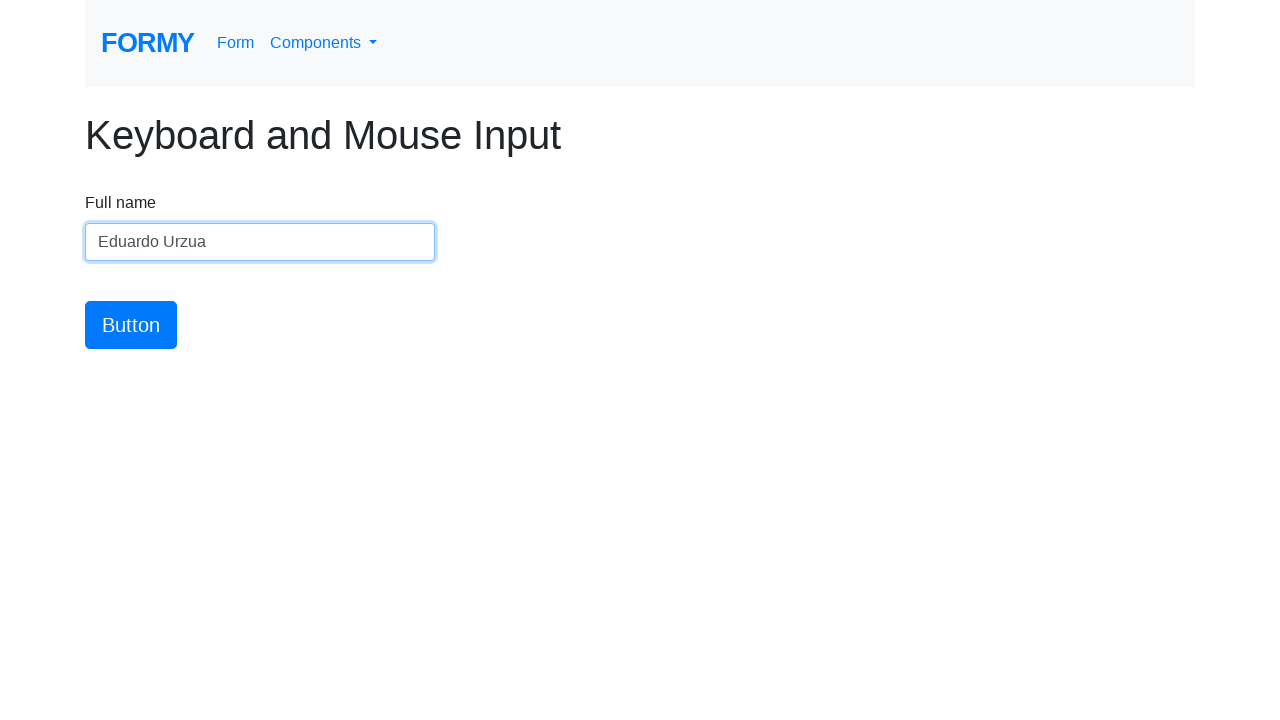

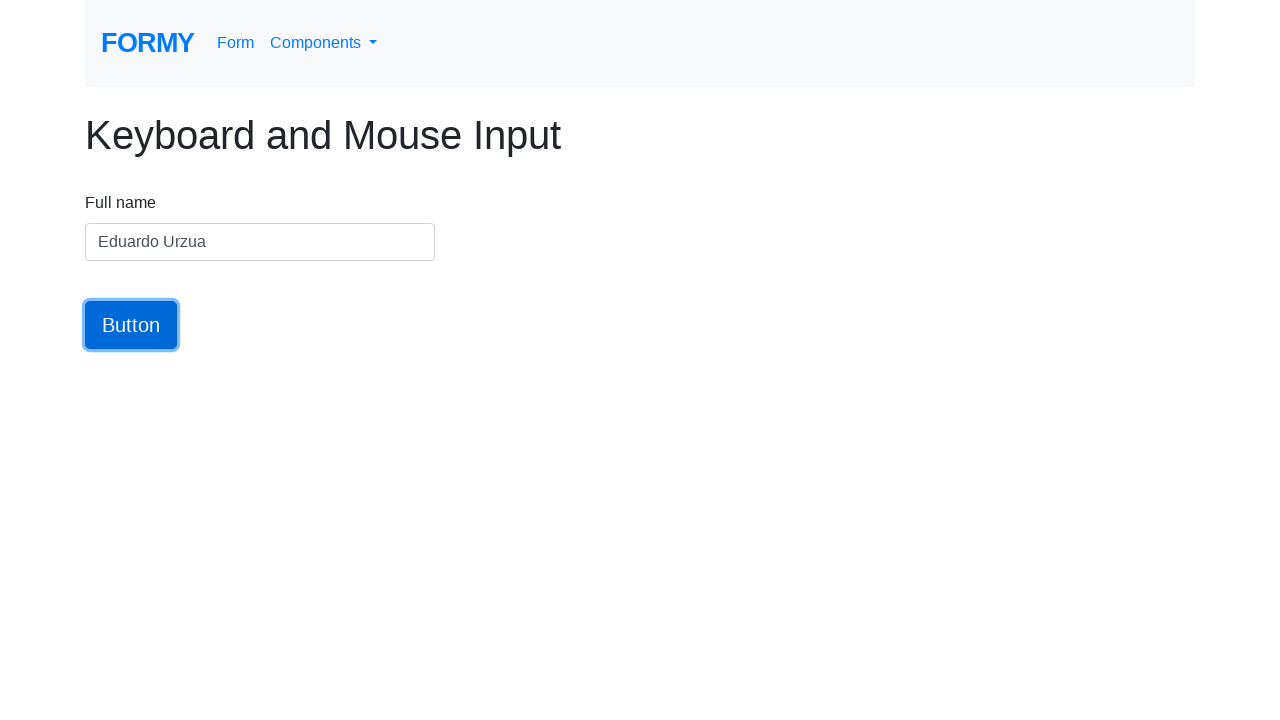